Tests hover functionality by moving the mouse over an avatar element to reveal hidden caption text.

Starting URL: https://the-internet.herokuapp.com/hovers

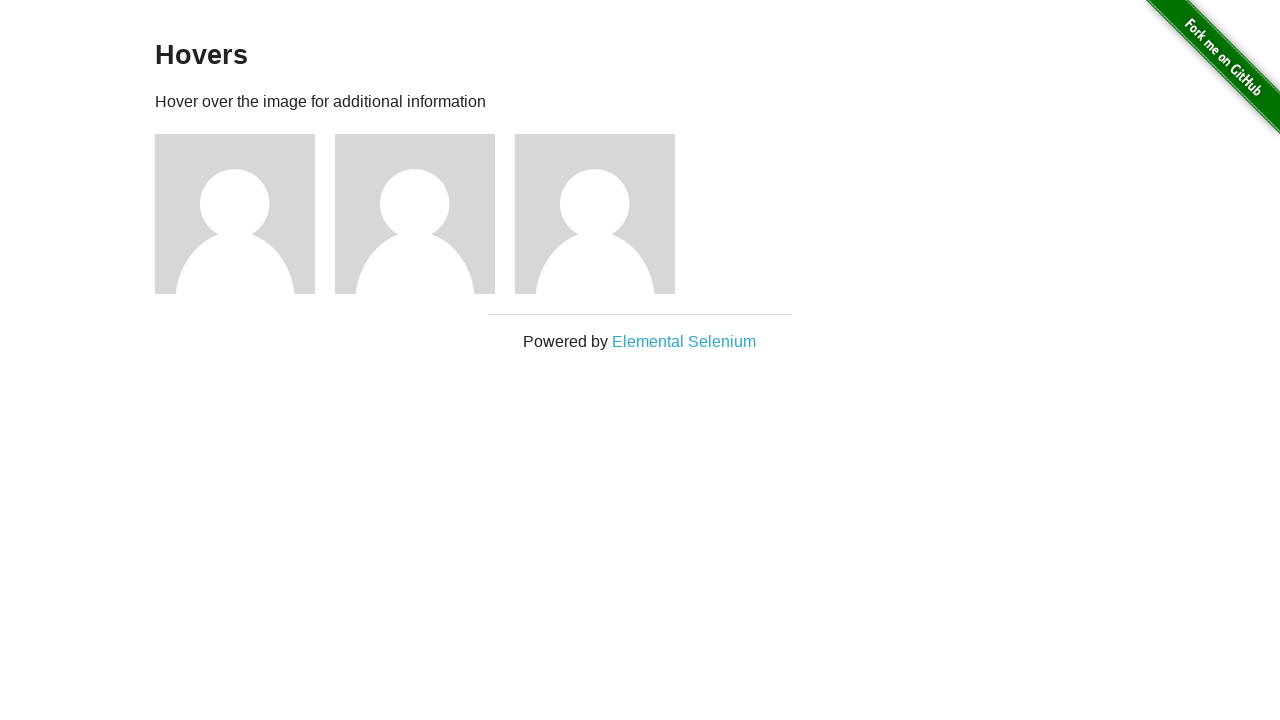

Located the first avatar figure element
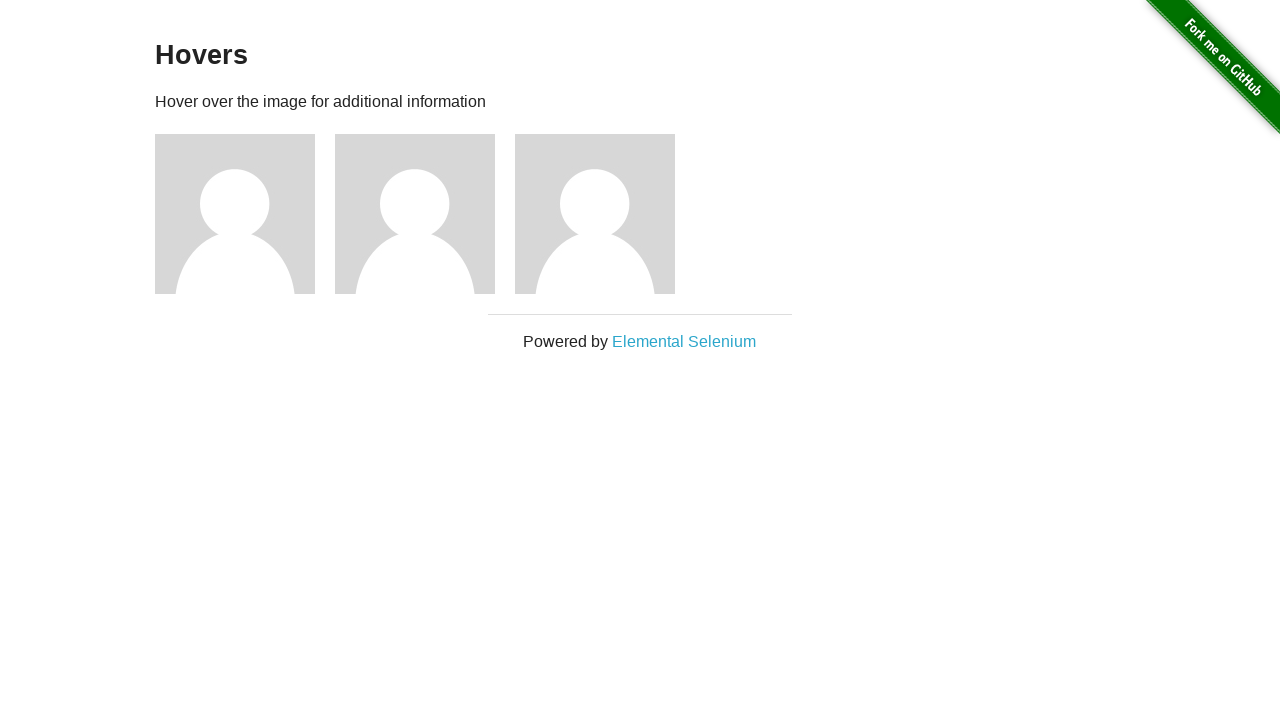

Hovered over the first avatar to reveal caption at (245, 214) on (//div[@class='figure'])[1]
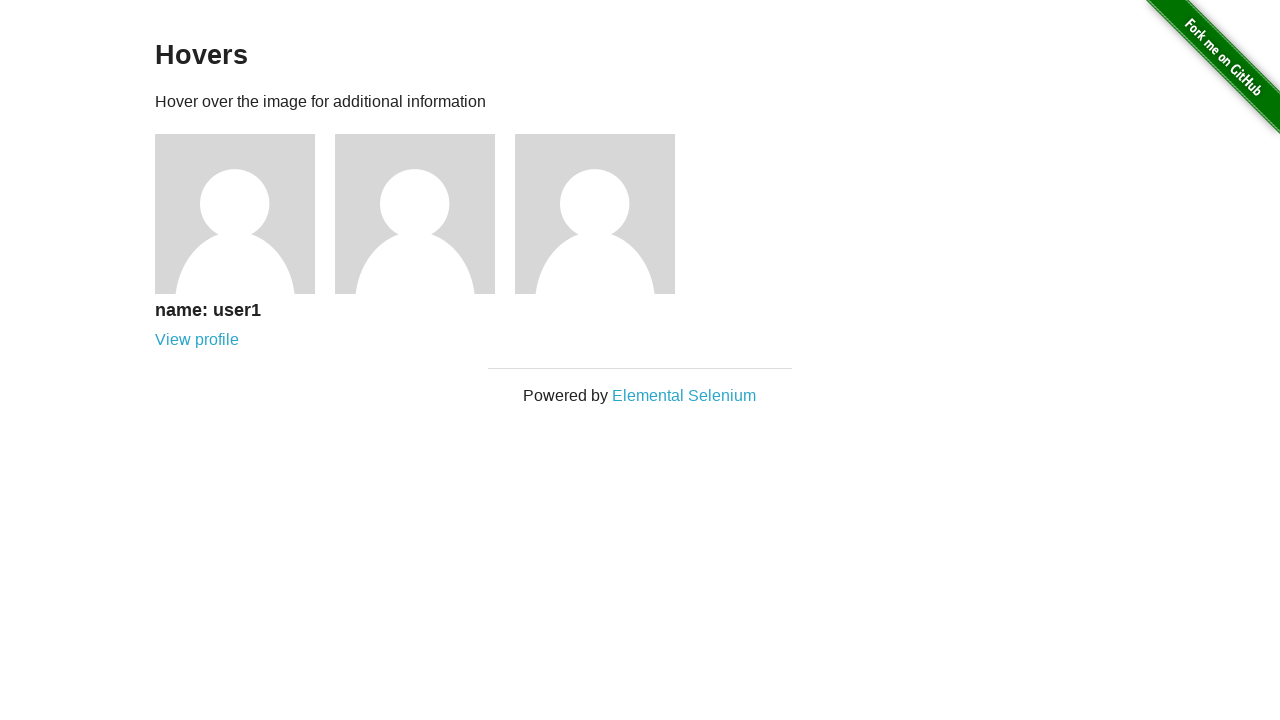

Caption text appeared after hover
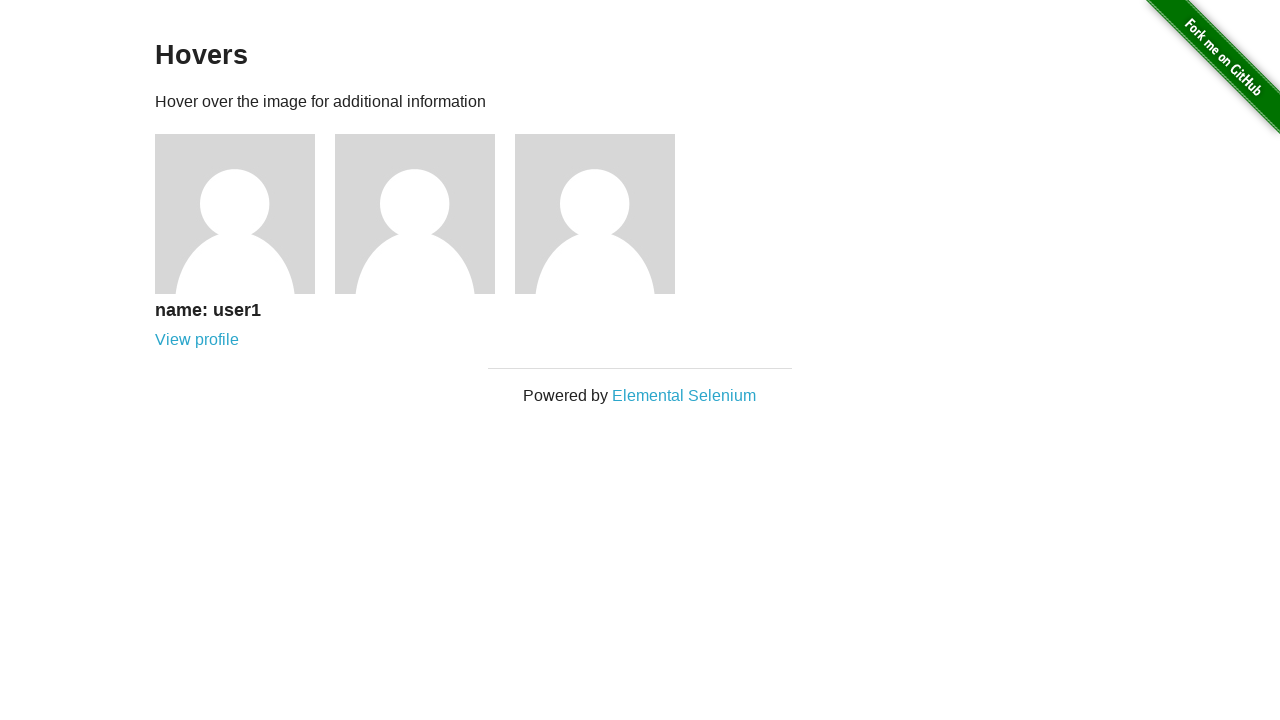

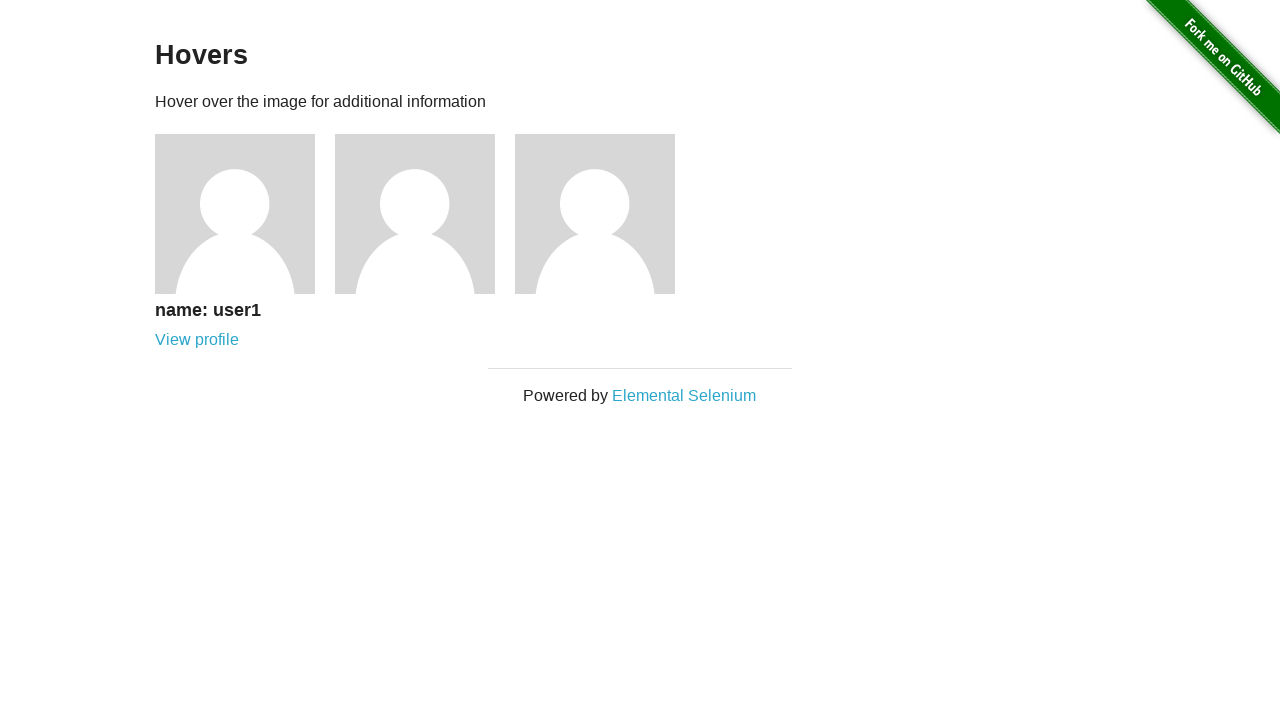